Tests opening the registration modal by clicking the user icon and then the register menu item

Starting URL: http://speak-ukrainian.eastus2.cloudapp.azure.com/dev/

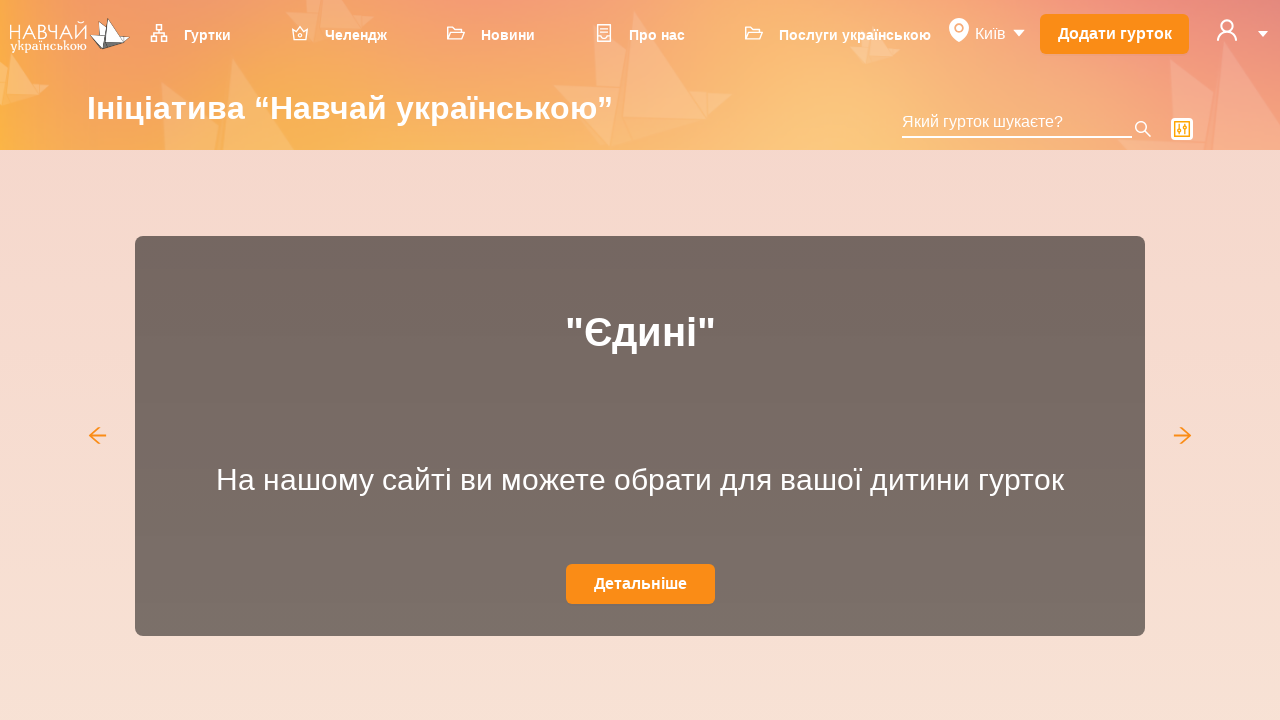

Clicked user icon to open dropdown menu at (1227, 30) on svg[data-icon='user']
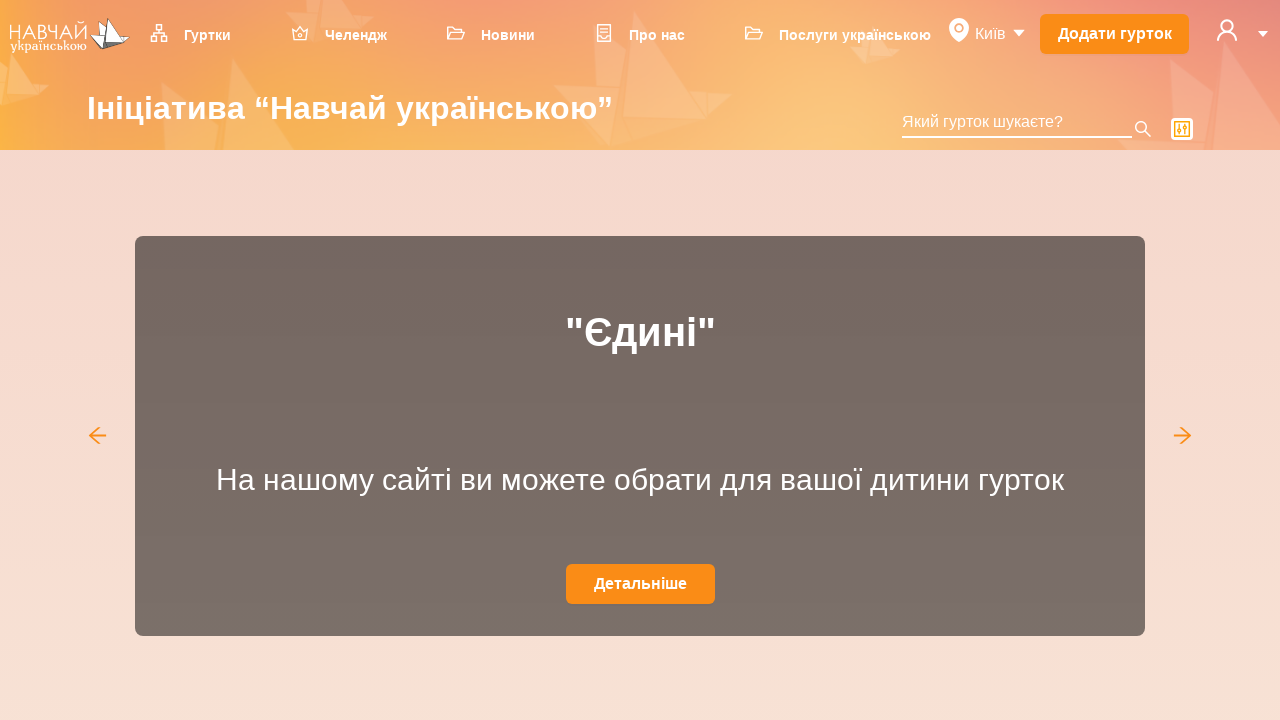

Dropdown menu appeared
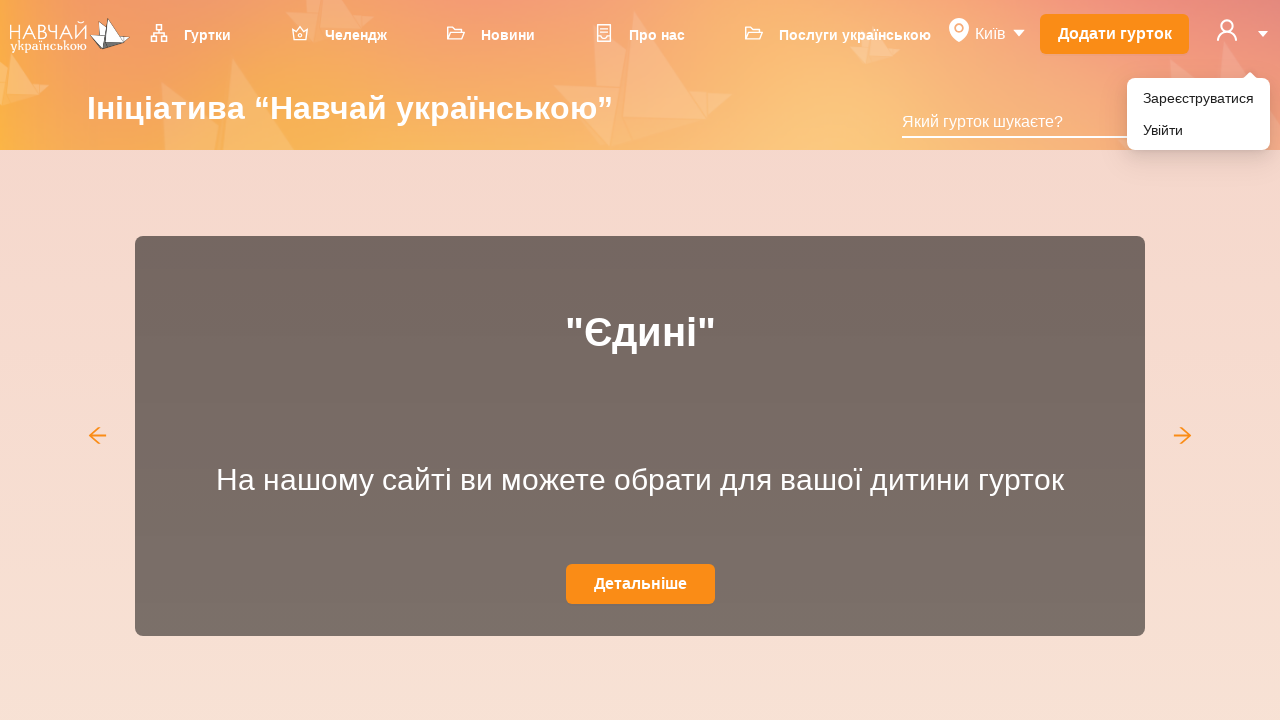

Clicked register menu item 'Зареєструватися' at (1198, 98) on xpath=//li[@role='menuitem']//div[text()='Зареєструватися']
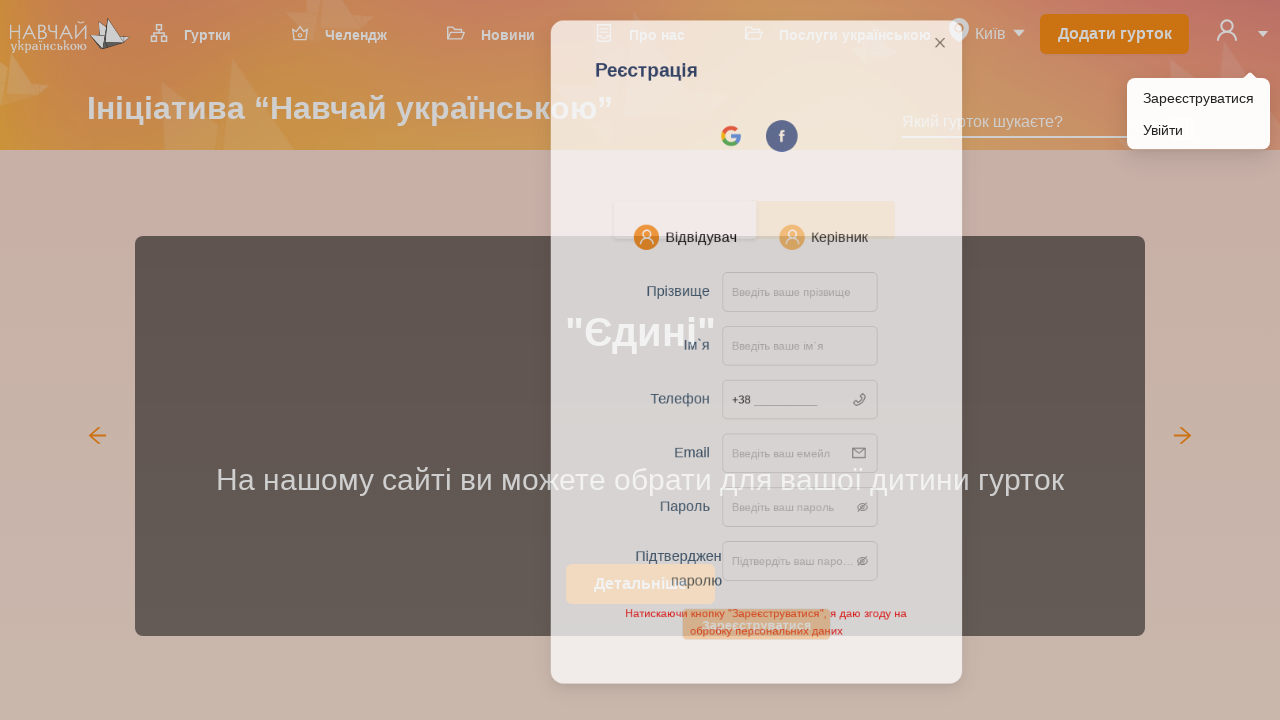

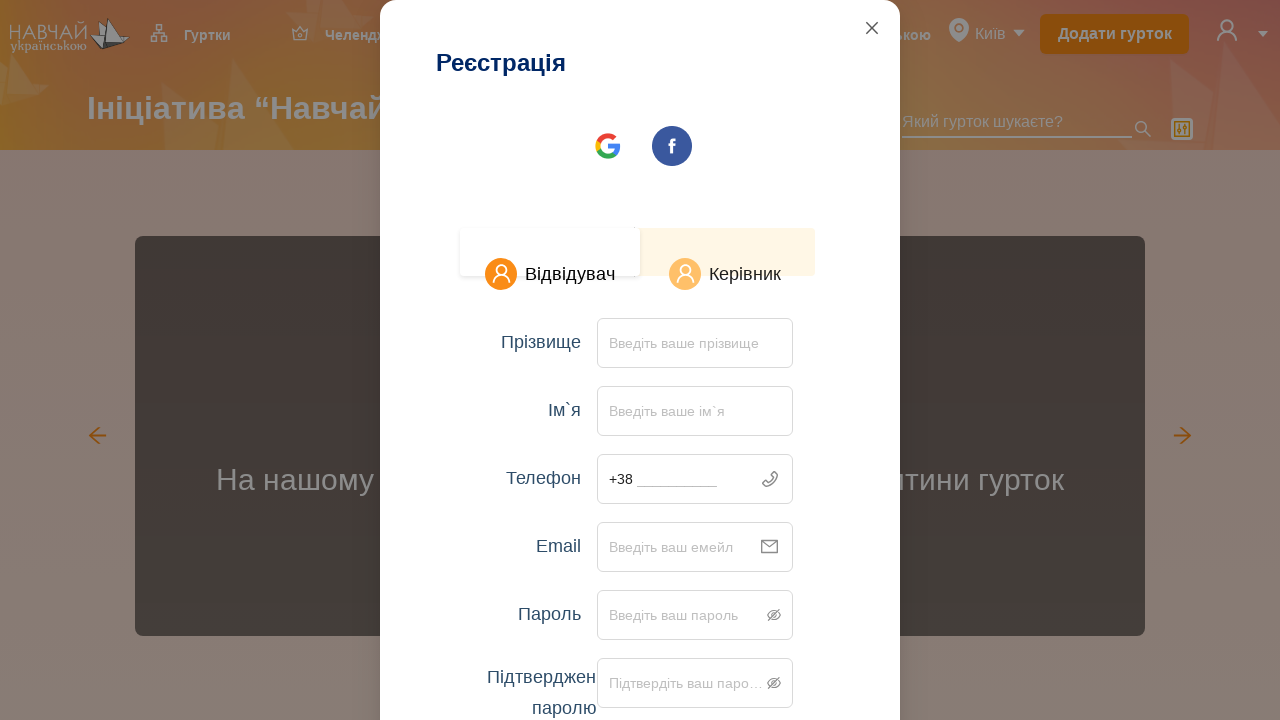